Opens the Flipkart e-commerce website homepage and verifies the page loads successfully.

Starting URL: https://www.flipkart.com/

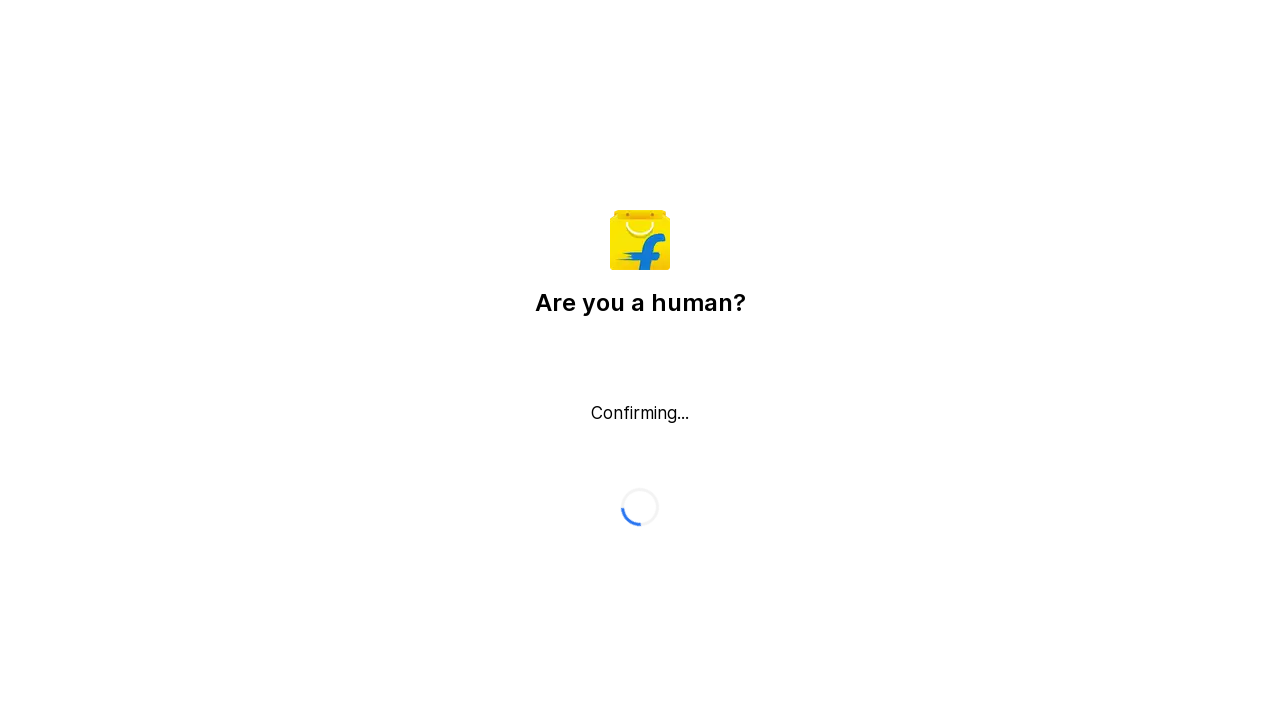

Navigated to Flipkart homepage
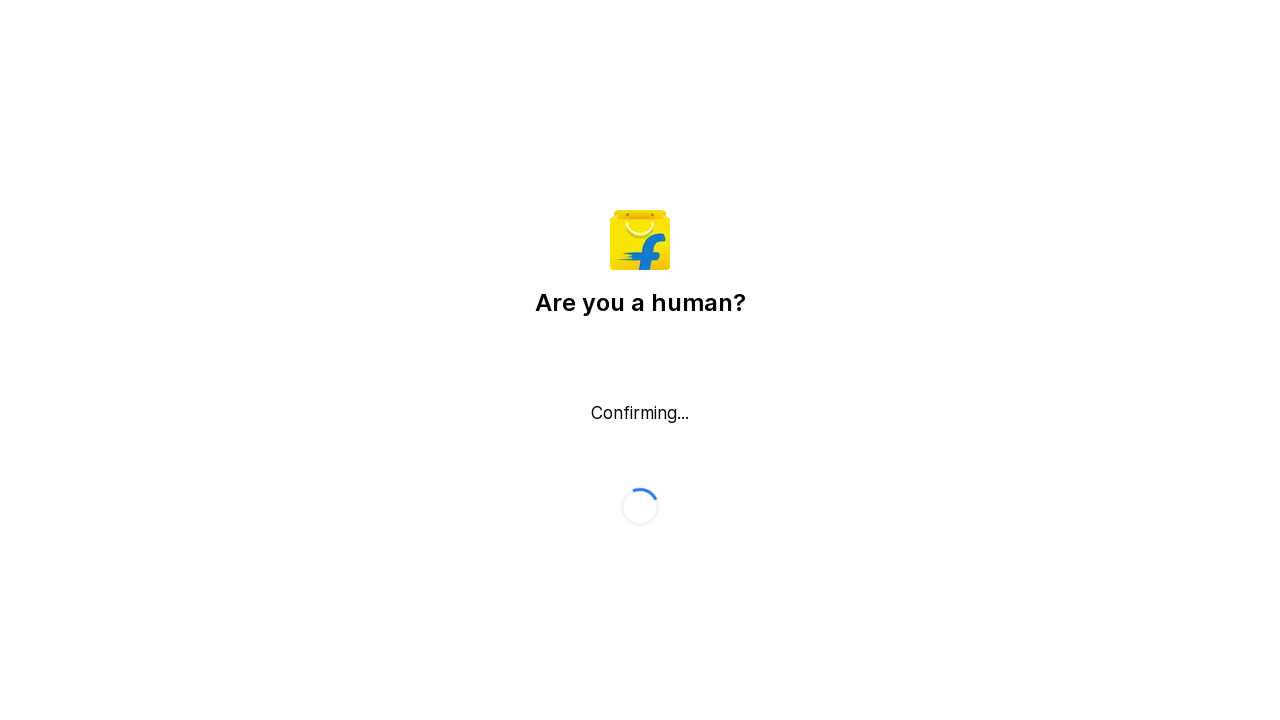

Page DOM content loaded successfully
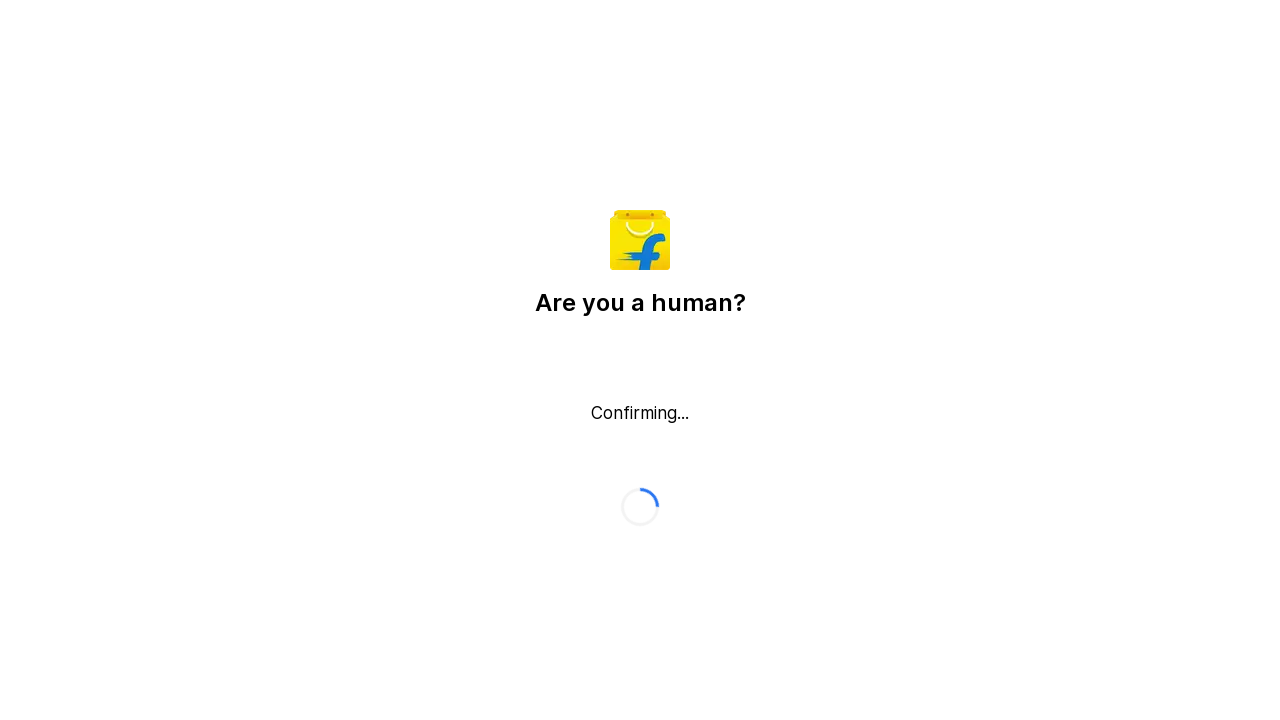

Verified that page loaded at correct URL
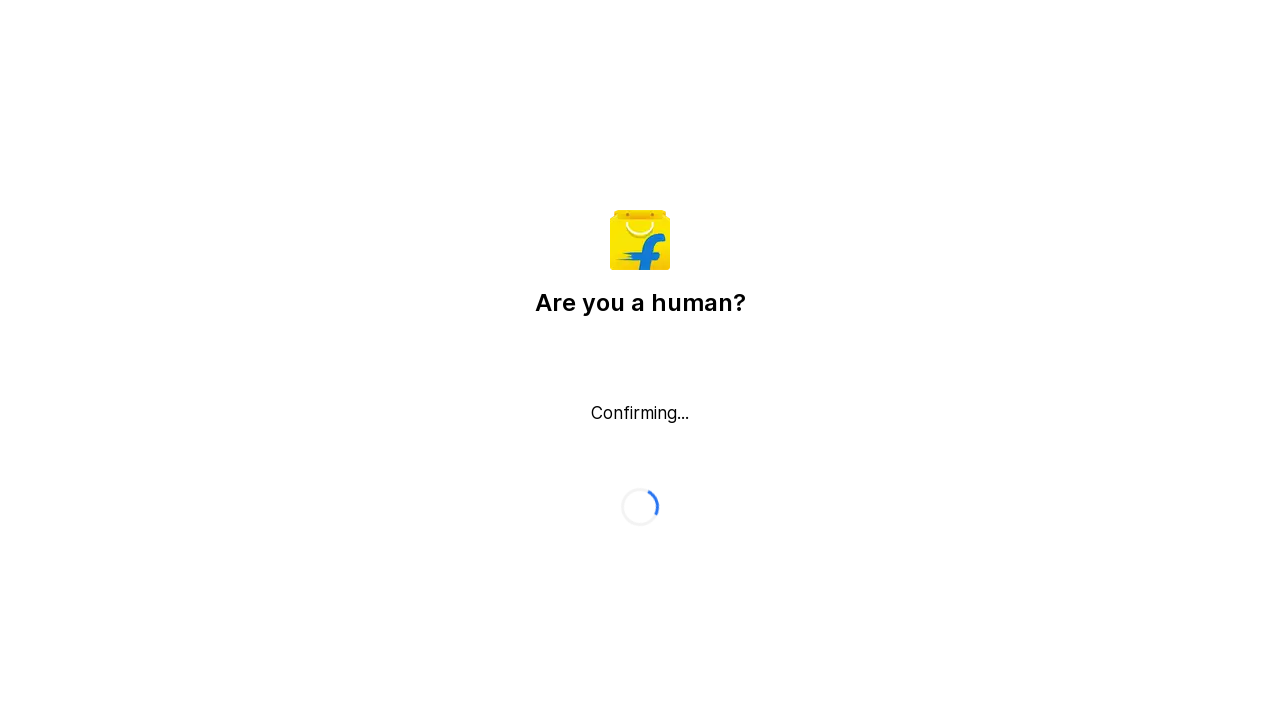

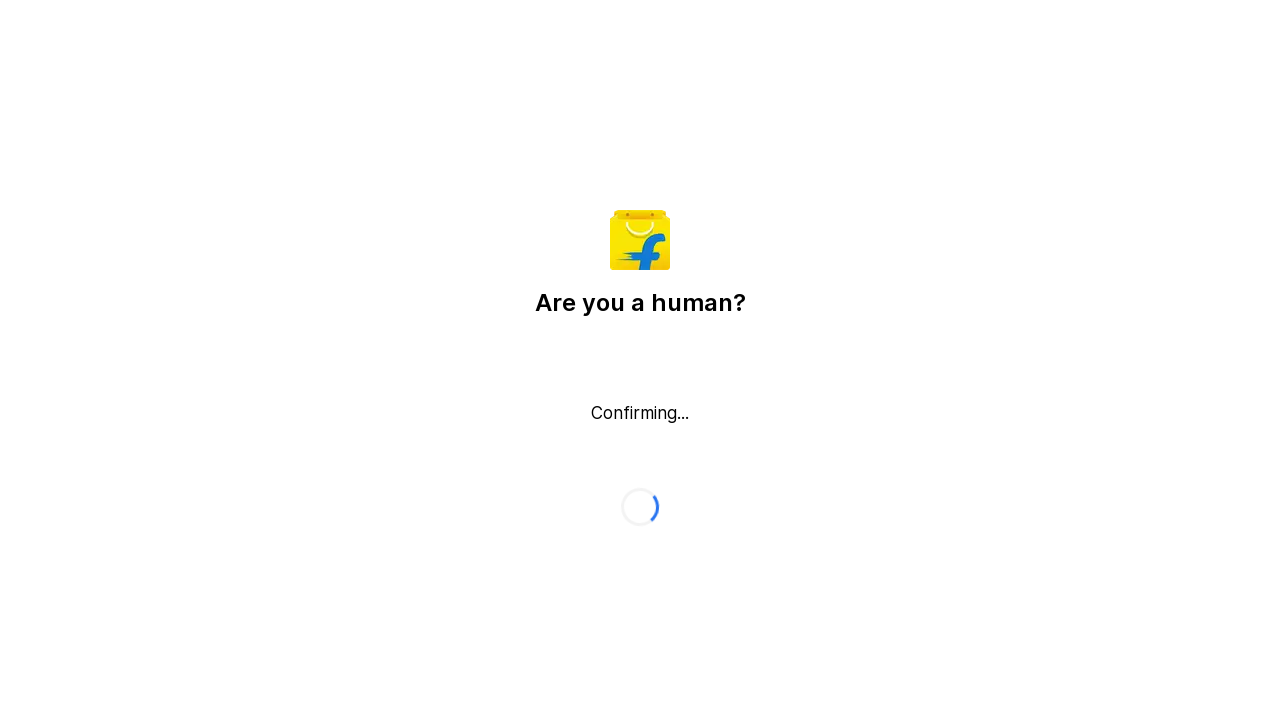